Tests slider interaction by setting the slider value to 93

Starting URL: https://practice-automation.com/slider/

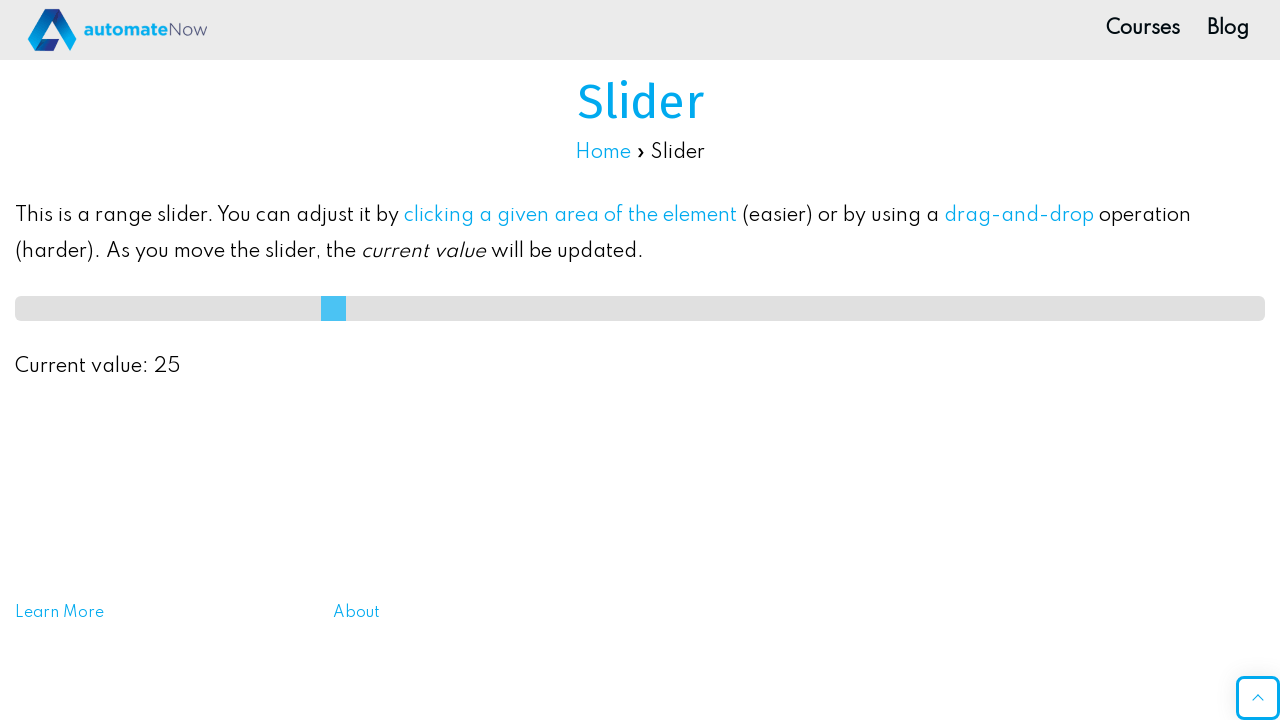

Waited for slider element to be visible
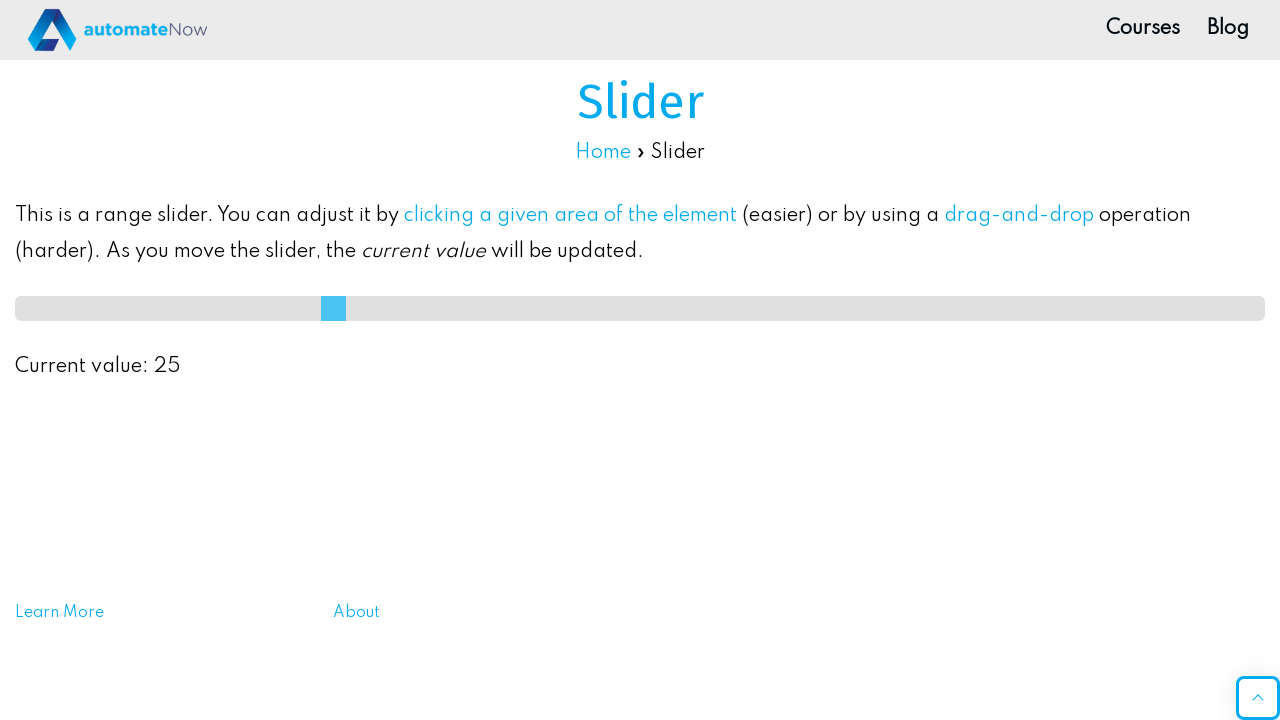

Set slider value to 93 using JavaScript
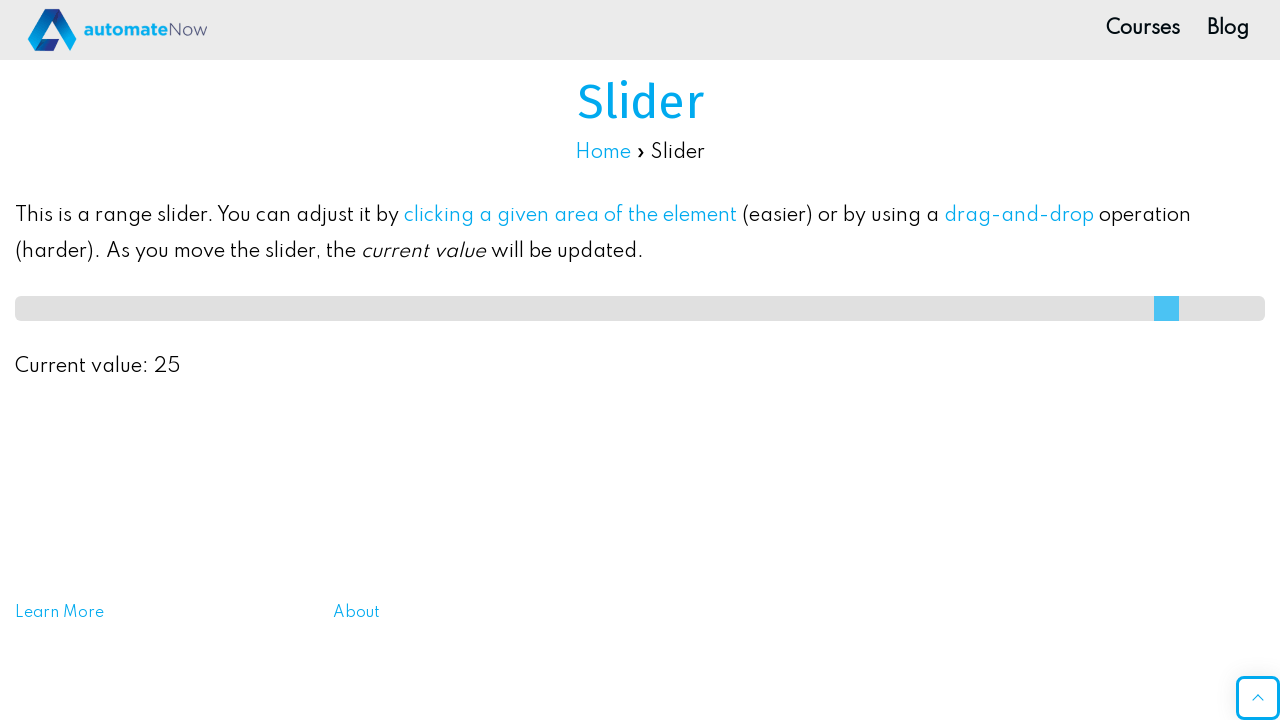

Triggered input event to register slider value change
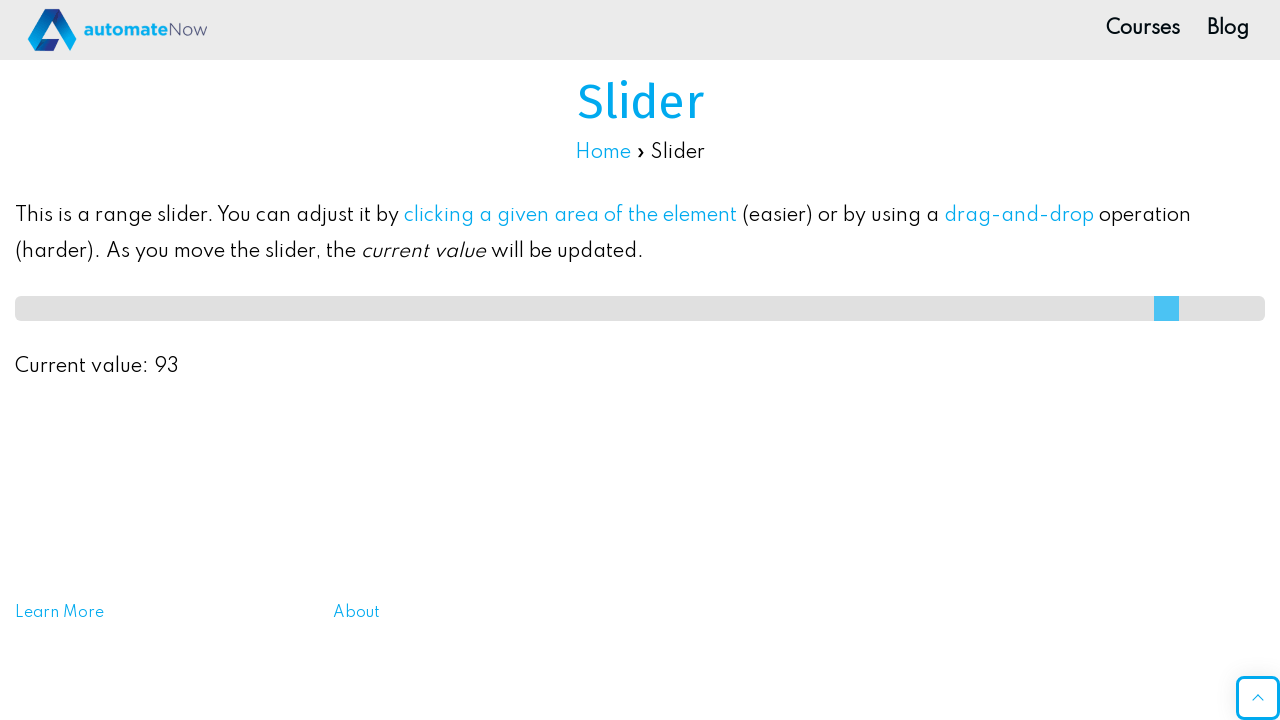

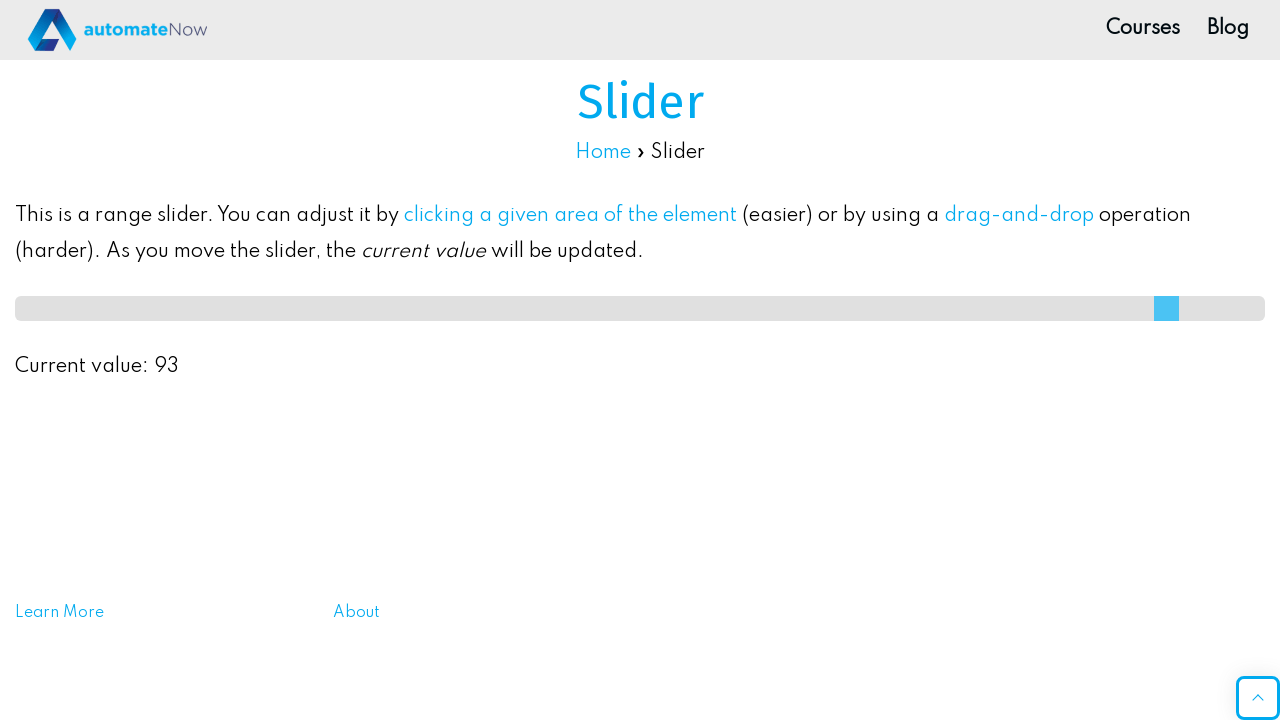